Tests filtering to display all todo items after viewing filtered lists

Starting URL: https://demo.playwright.dev/todomvc

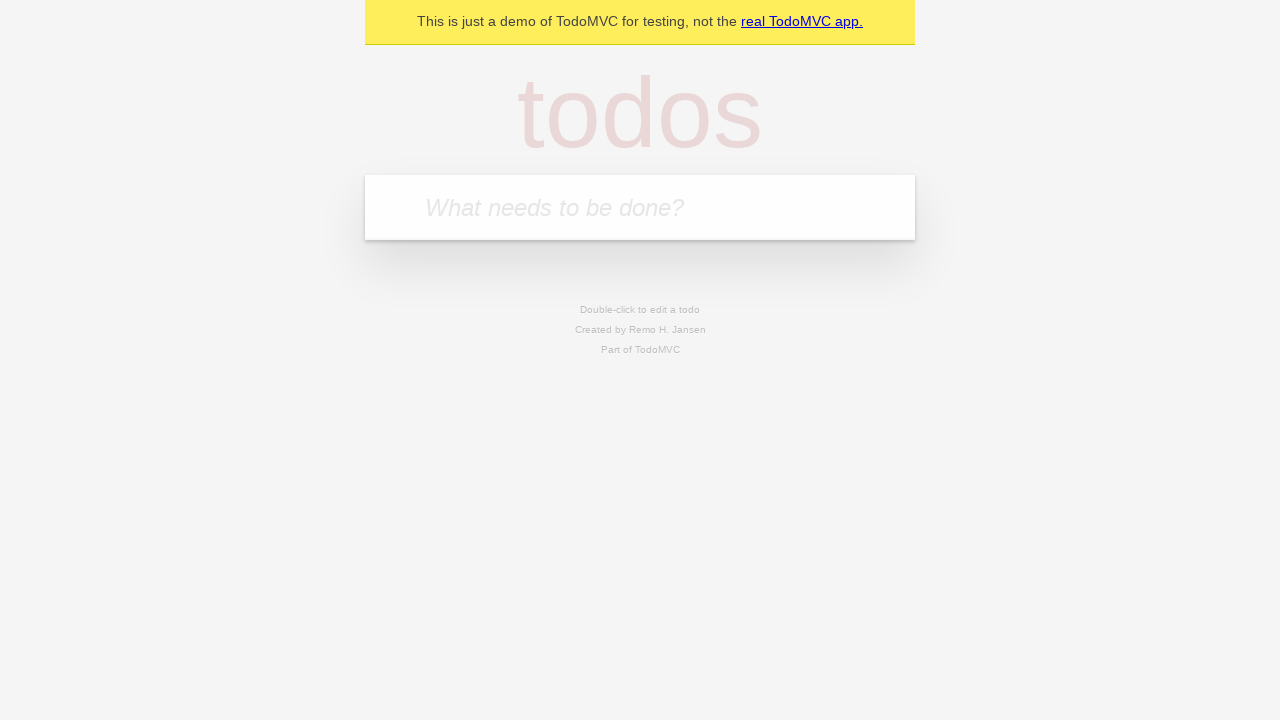

Filled todo input with 'buy some cheese' on internal:attr=[placeholder="What needs to be done?"i]
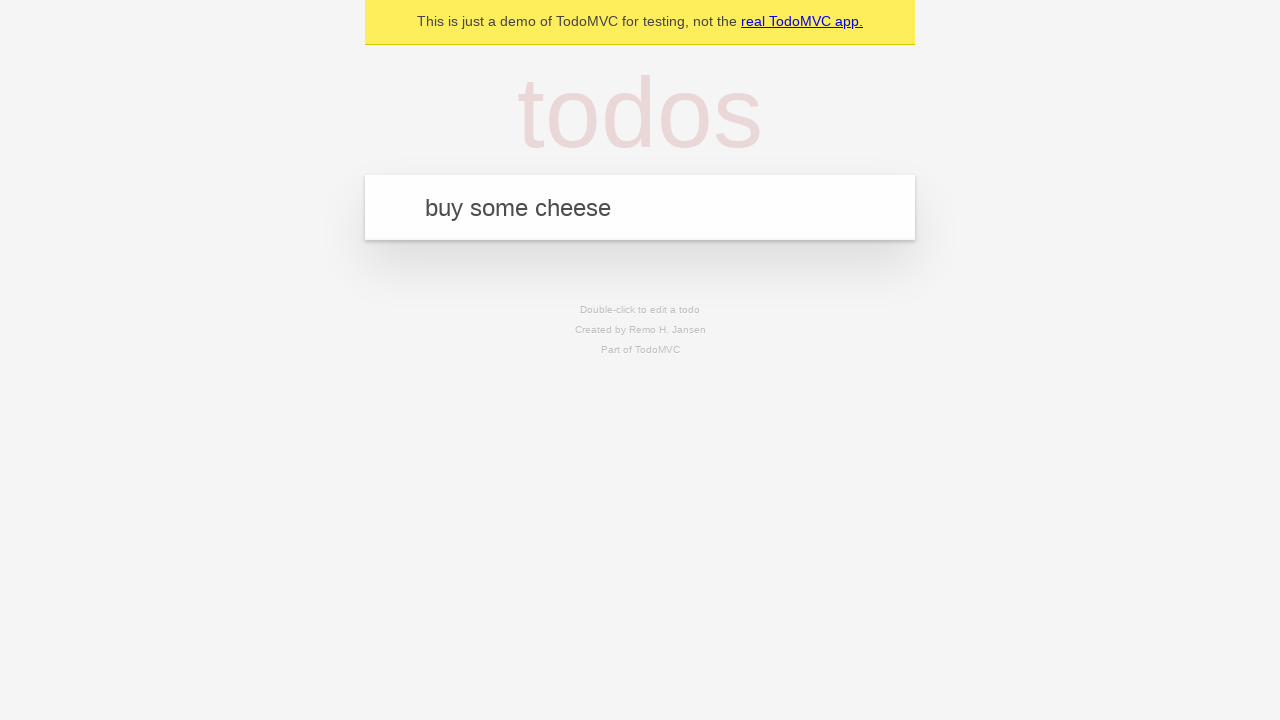

Pressed Enter to add todo 'buy some cheese' on internal:attr=[placeholder="What needs to be done?"i]
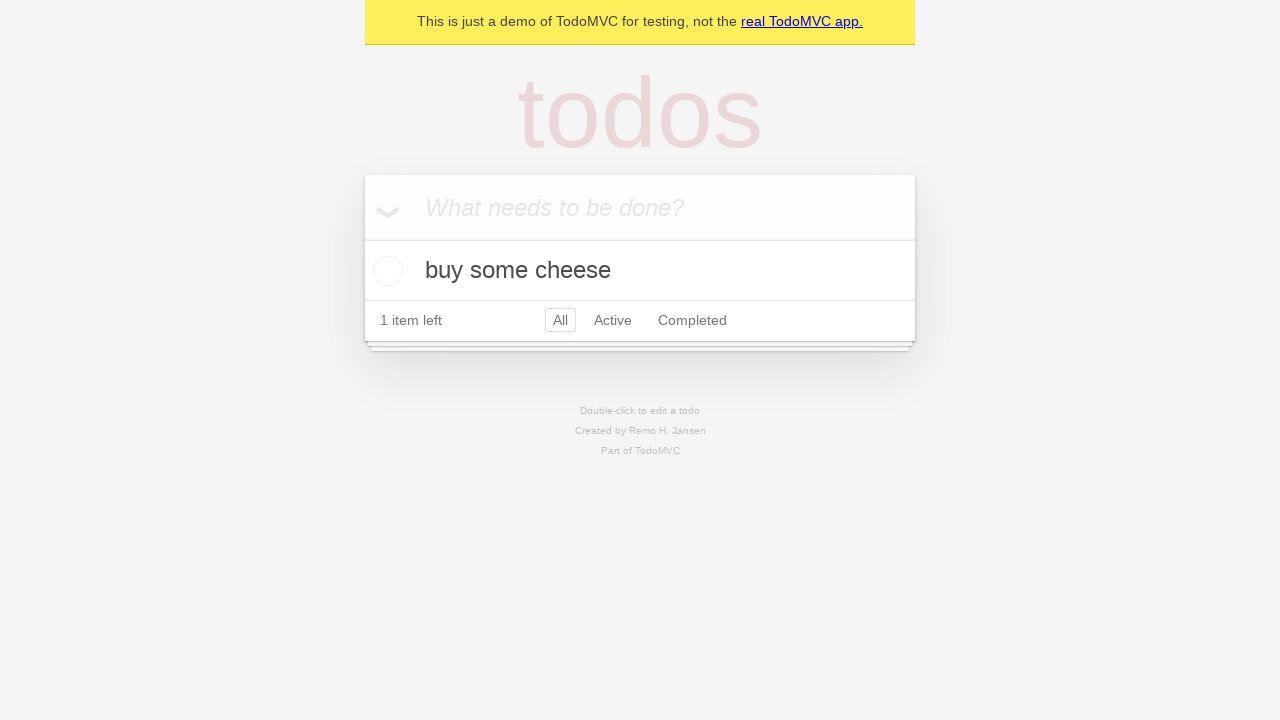

Filled todo input with 'feed the cat' on internal:attr=[placeholder="What needs to be done?"i]
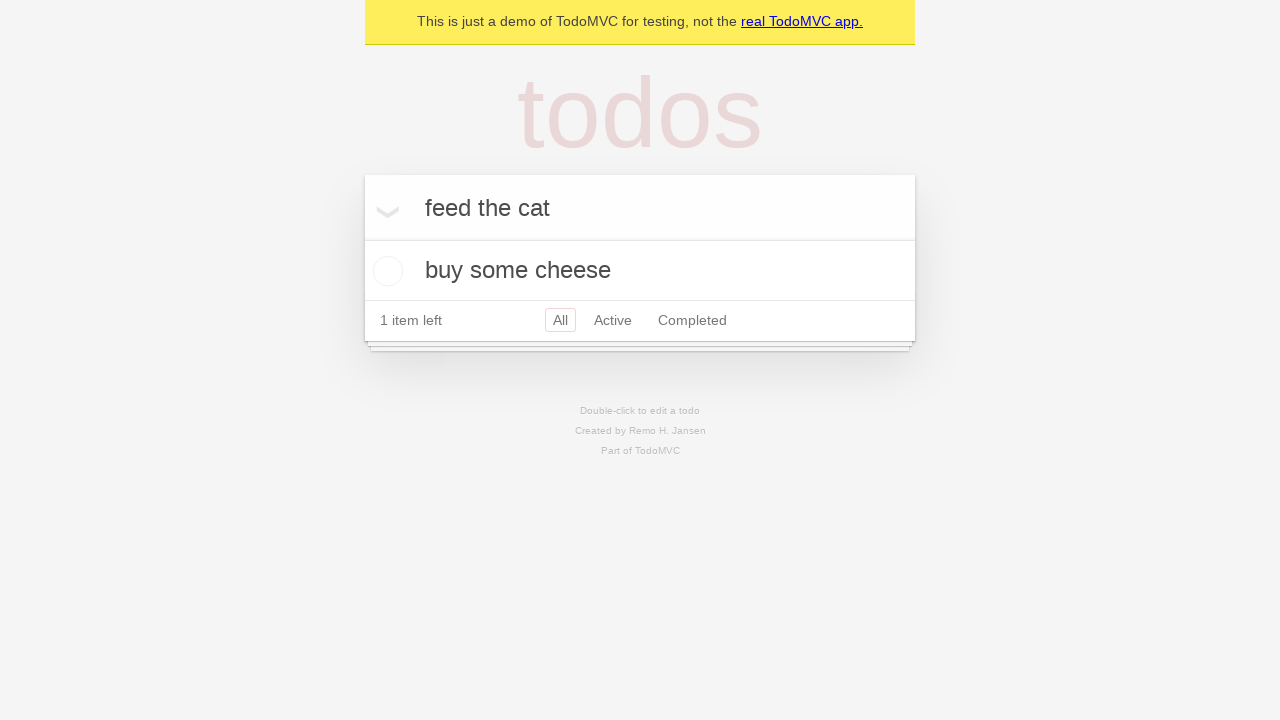

Pressed Enter to add todo 'feed the cat' on internal:attr=[placeholder="What needs to be done?"i]
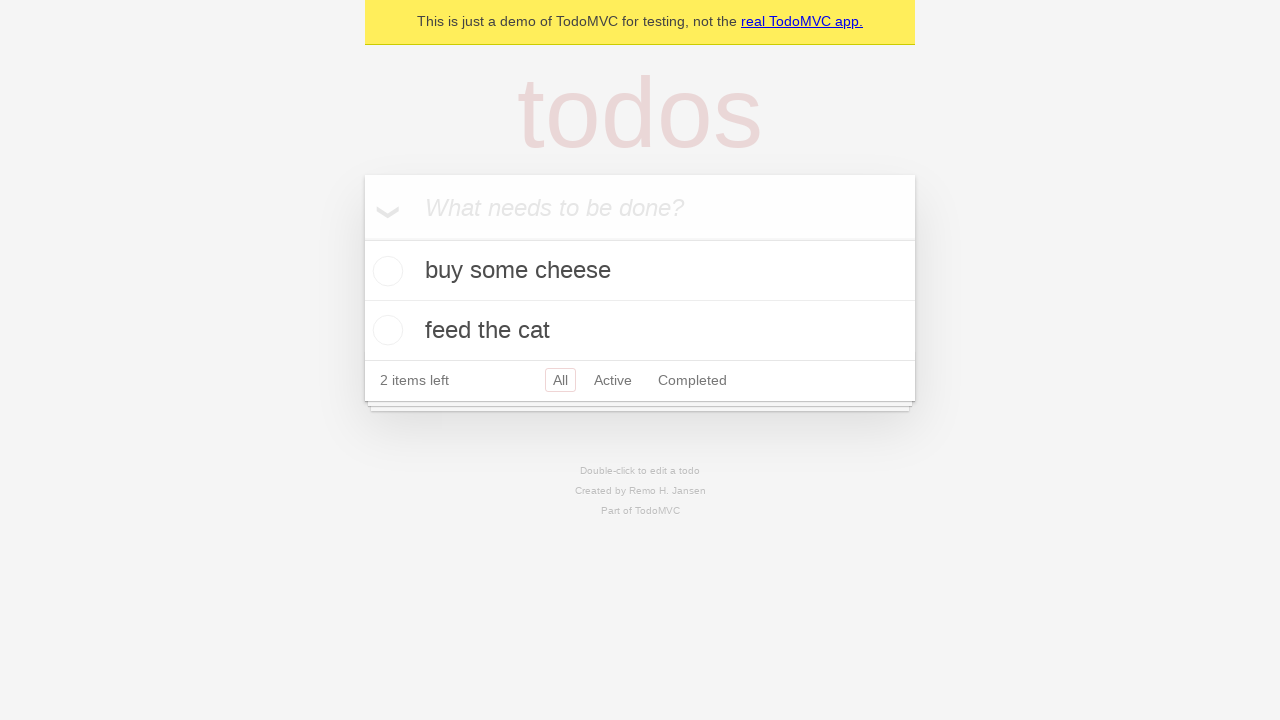

Filled todo input with 'book a doctors appointment' on internal:attr=[placeholder="What needs to be done?"i]
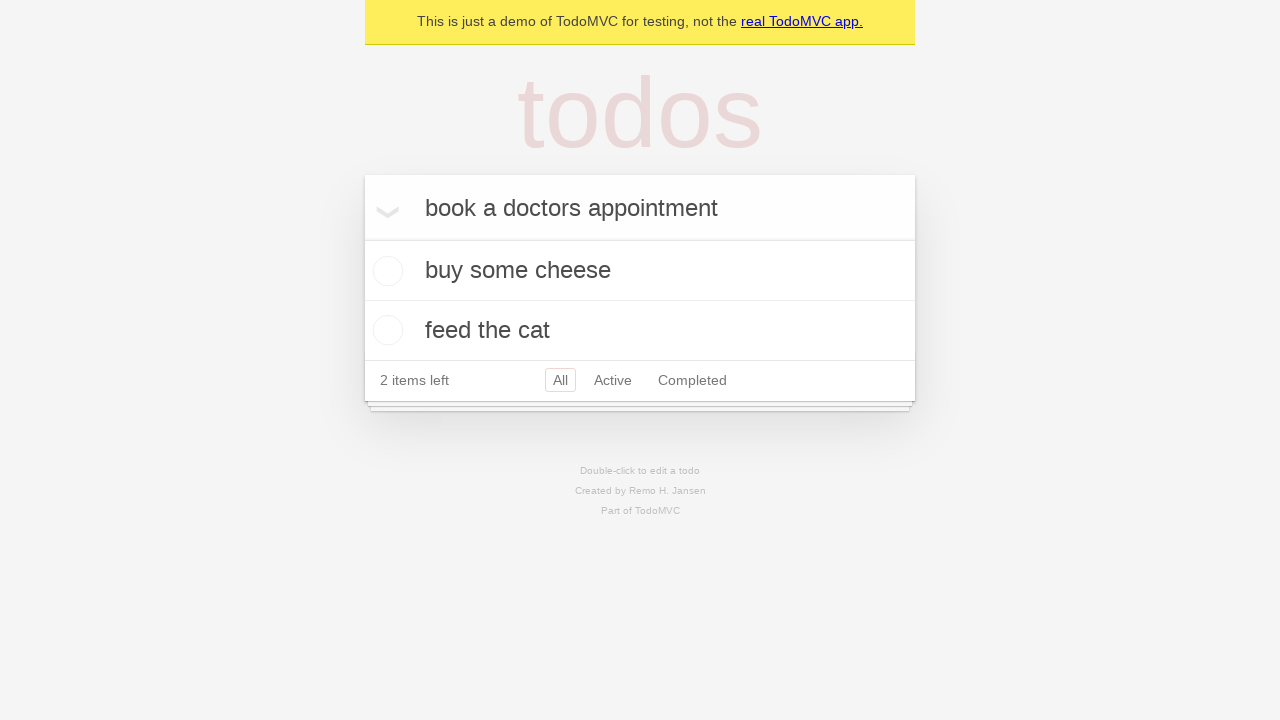

Pressed Enter to add todo 'book a doctors appointment' on internal:attr=[placeholder="What needs to be done?"i]
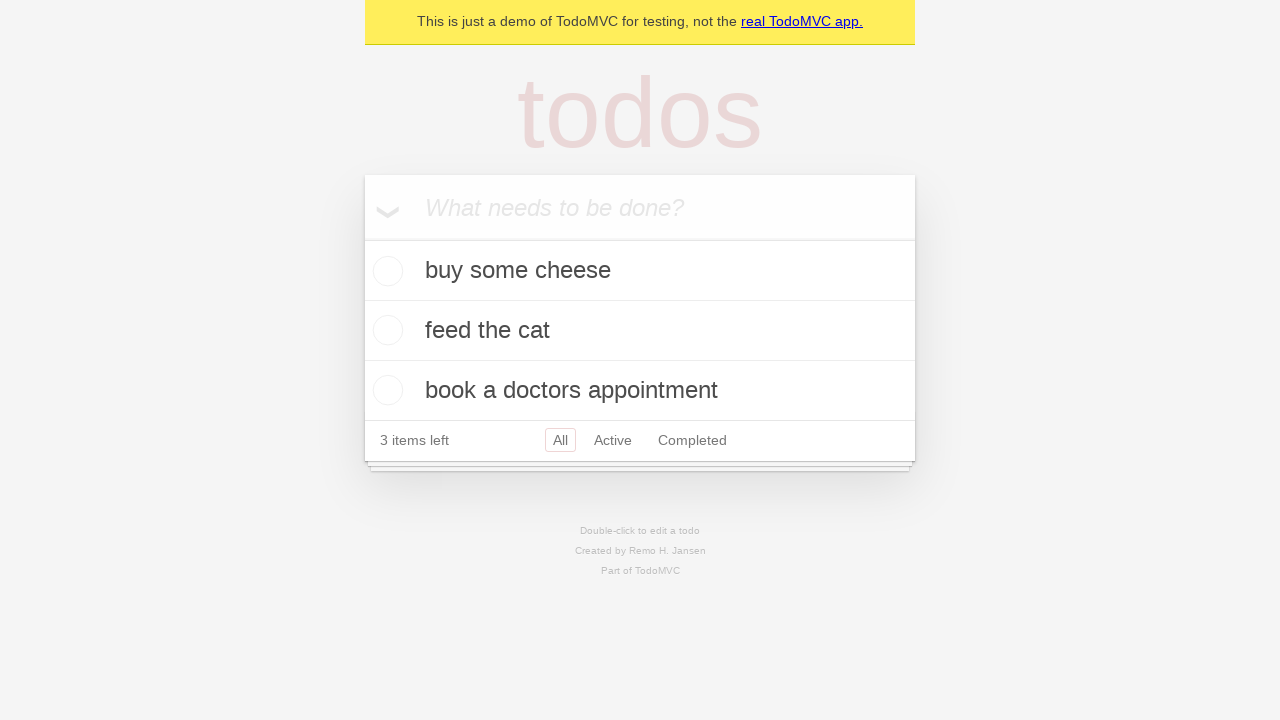

Checked the second todo item at (385, 330) on internal:testid=[data-testid="todo-item"s] >> nth=1 >> internal:role=checkbox
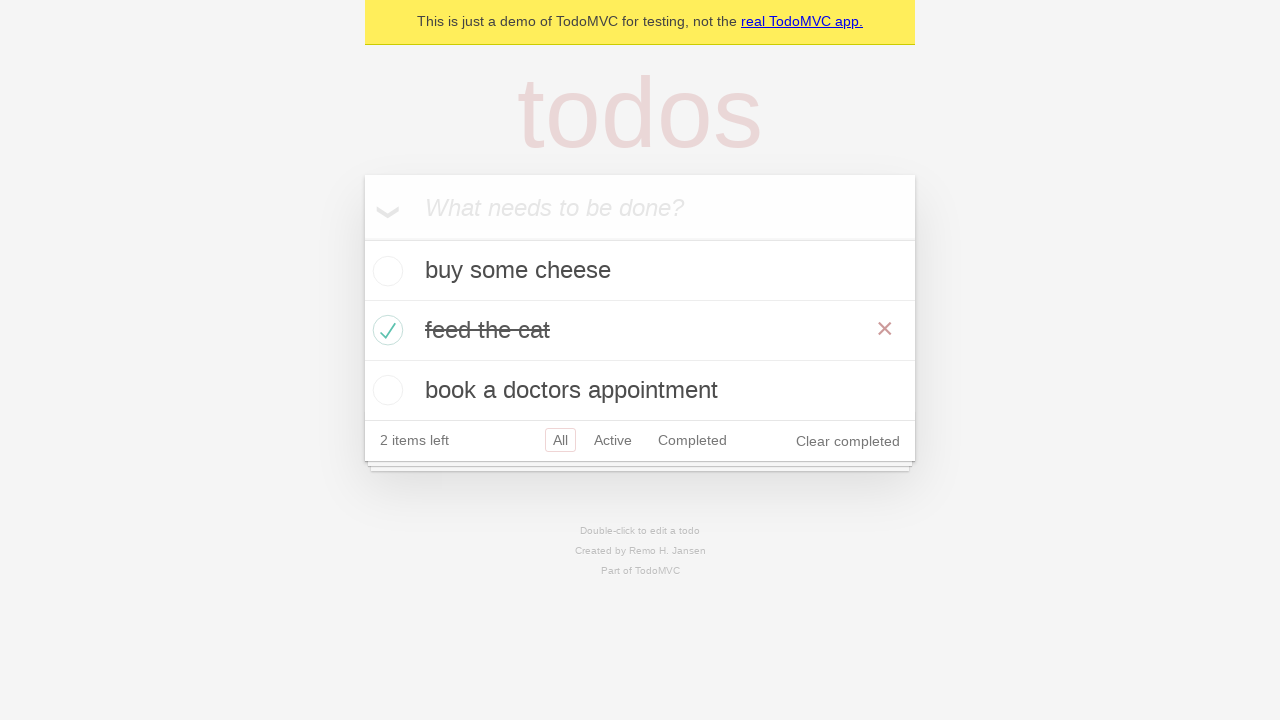

Clicked 'Active' filter to show active todos at (613, 440) on internal:role=link[name="Active"i]
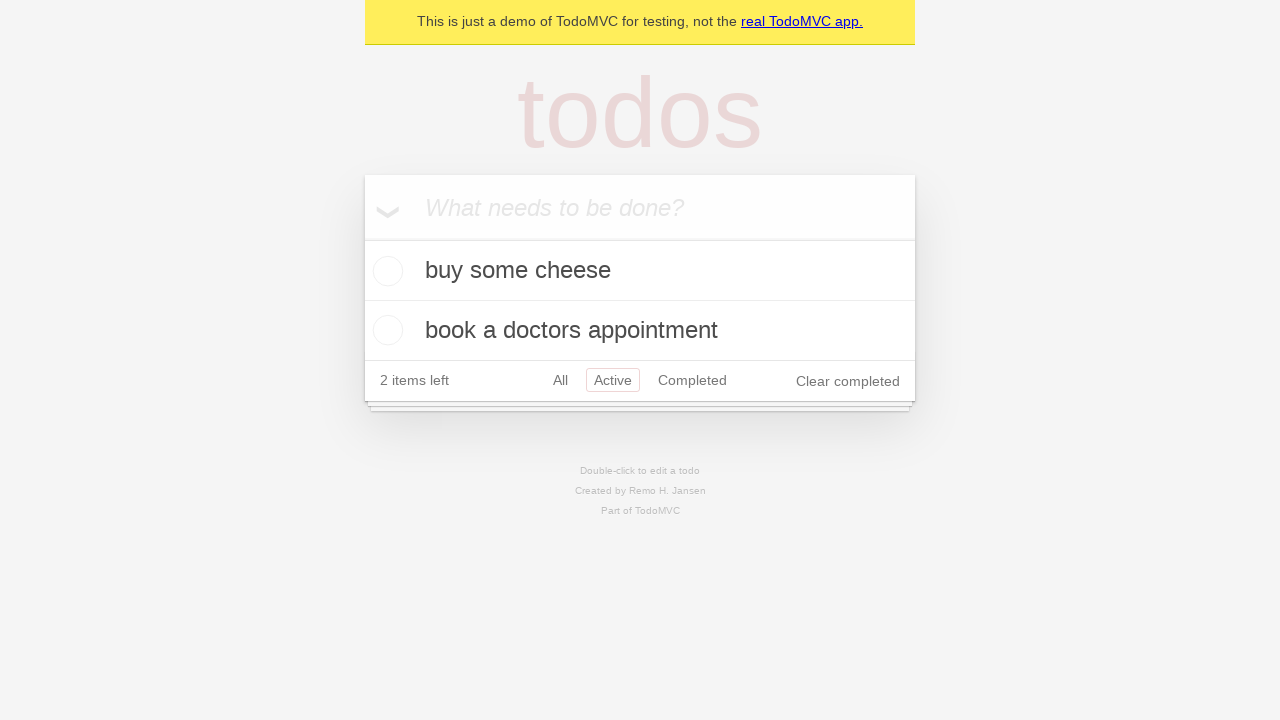

Clicked 'Completed' filter to show completed todos at (692, 380) on internal:role=link[name="Completed"i]
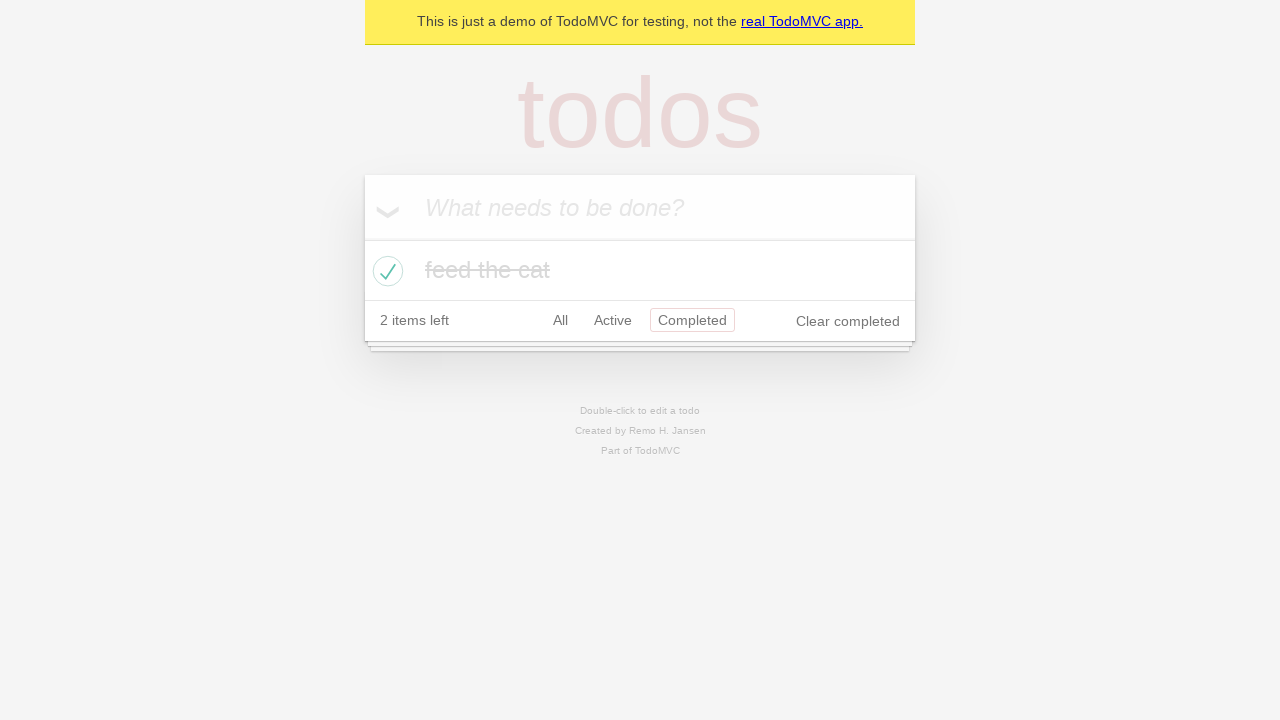

Clicked 'All' filter to display all items at (560, 320) on internal:role=link[name="All"i]
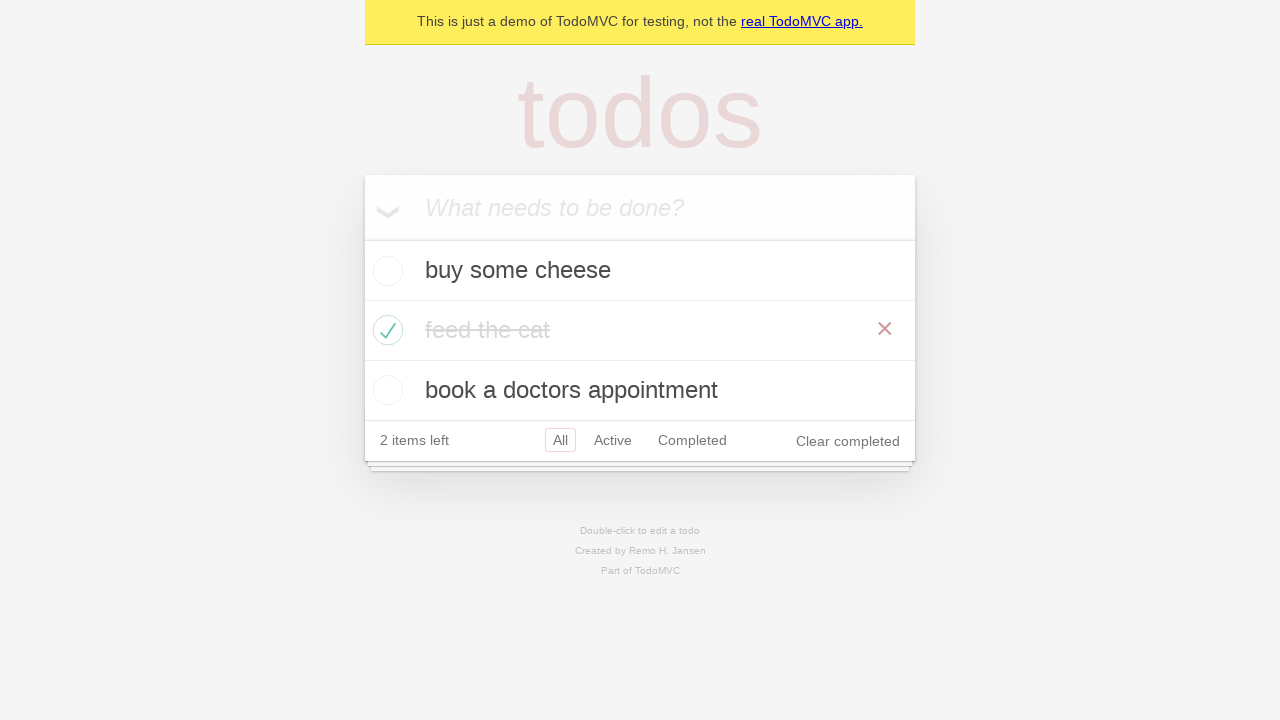

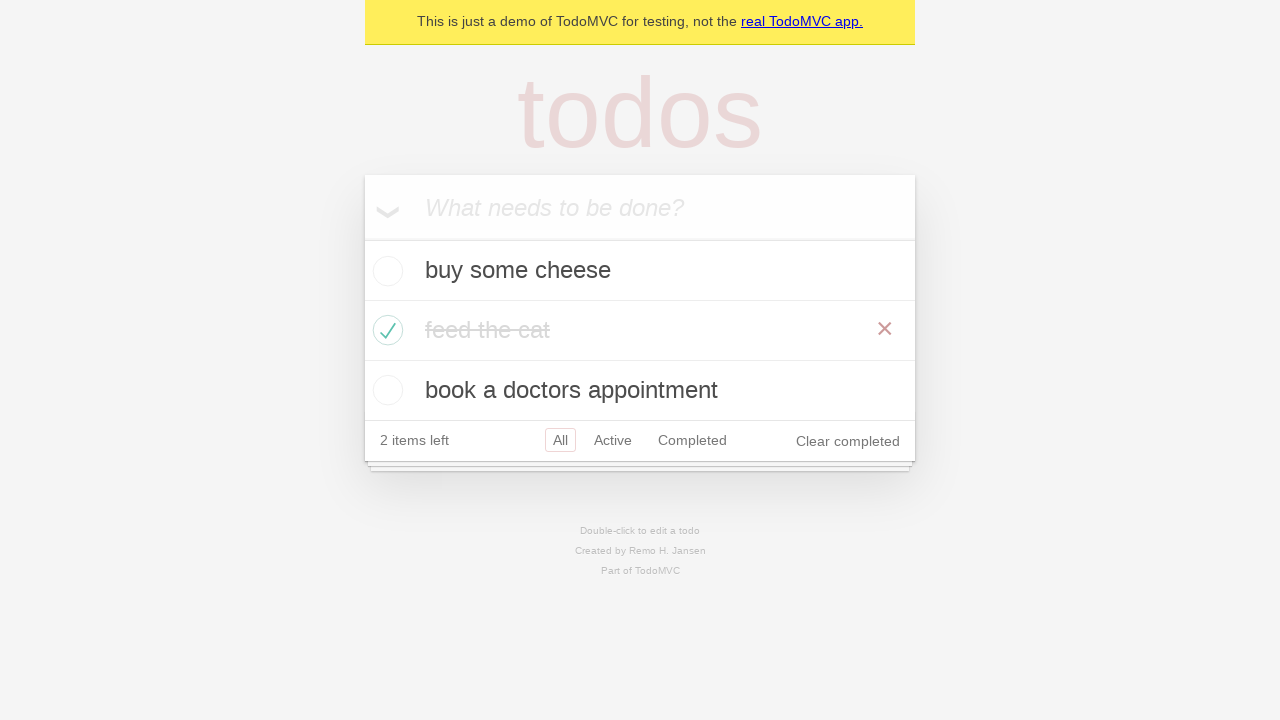